Tests the progress bar functionality by clicking the start button, waiting for the progress bar to reach 100%, and then clicking the reset button

Starting URL: https://demoqa.com/progress-bar

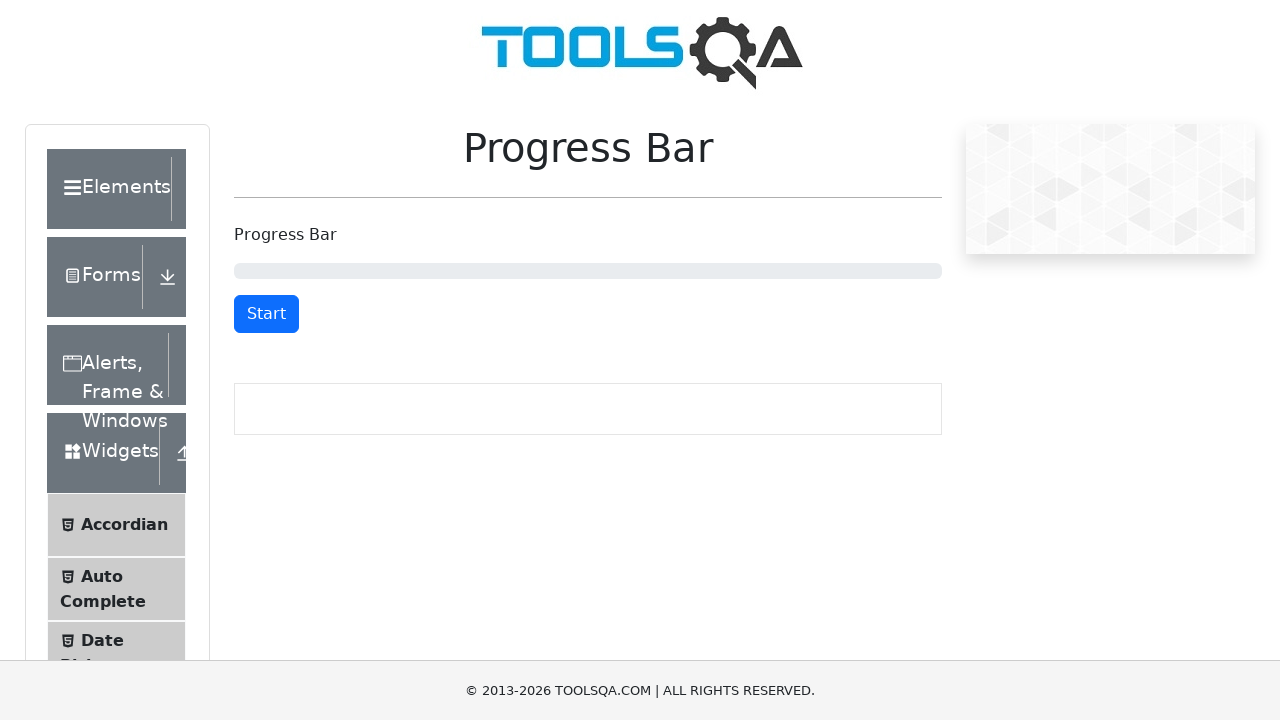

Clicked start button to begin progress bar at (266, 314) on #startStopButton
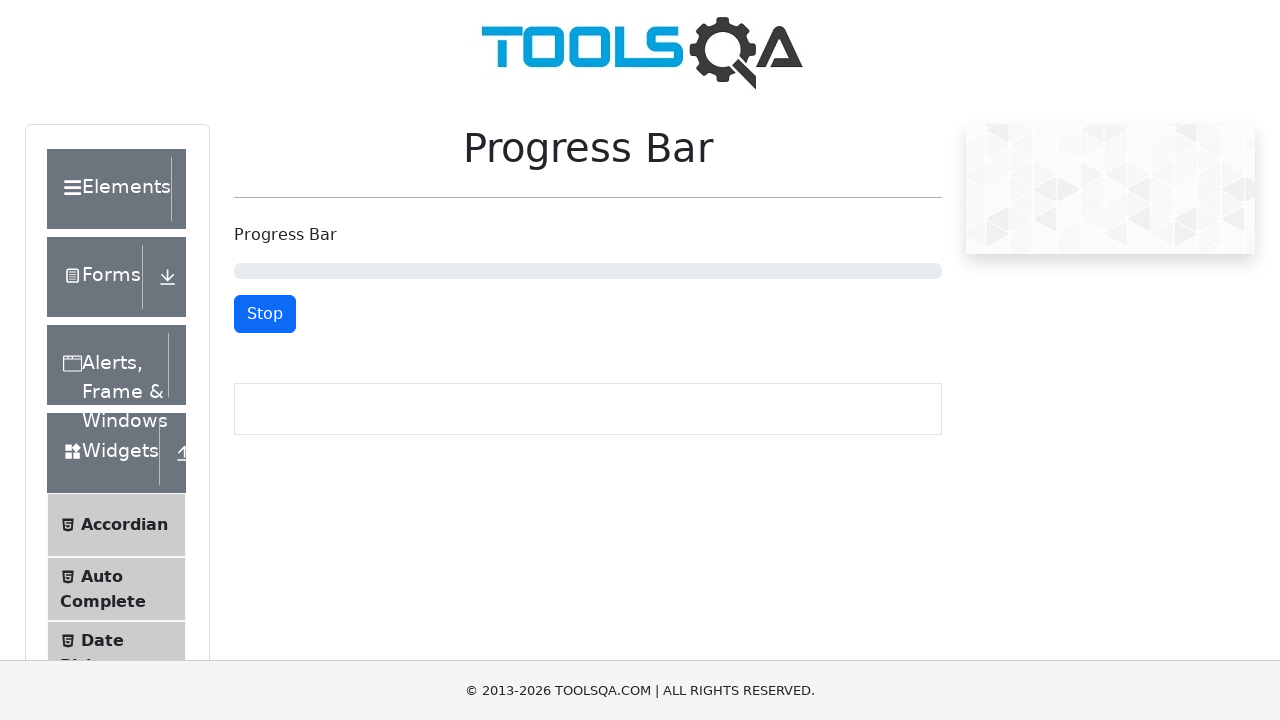

Progress bar reached 100%
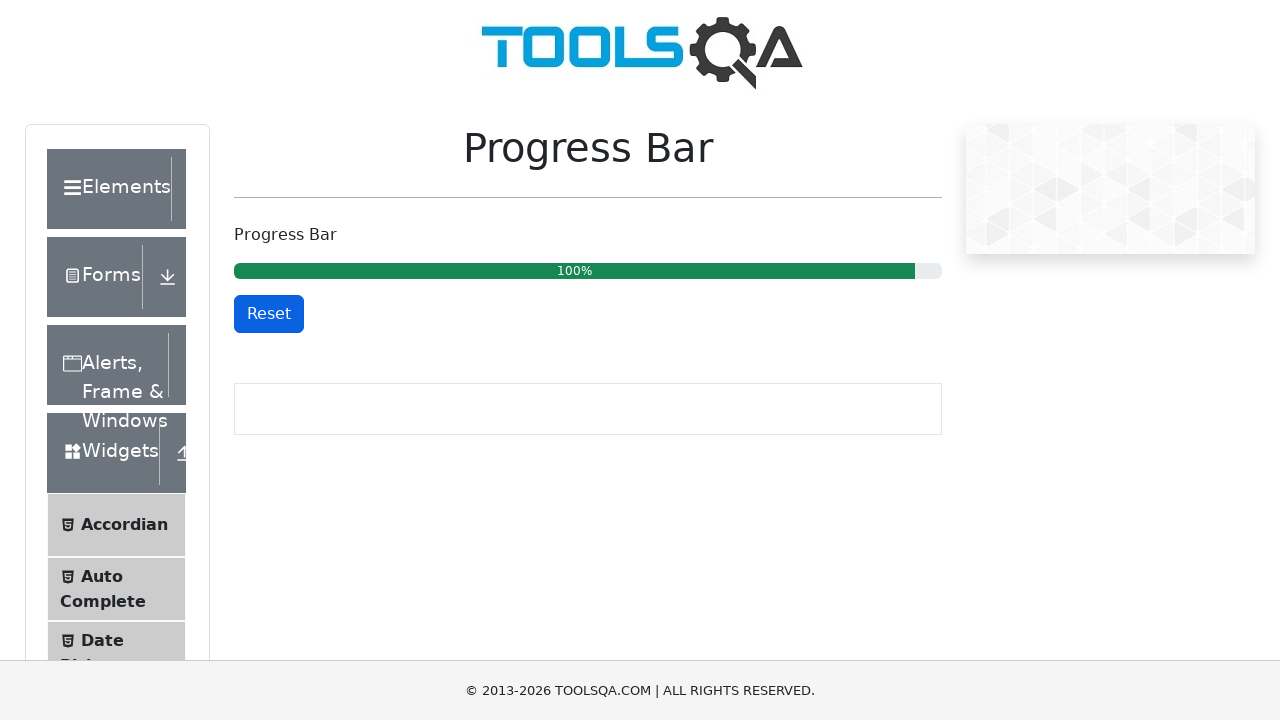

Clicked reset button to reset the progress bar at (269, 314) on #resetButton
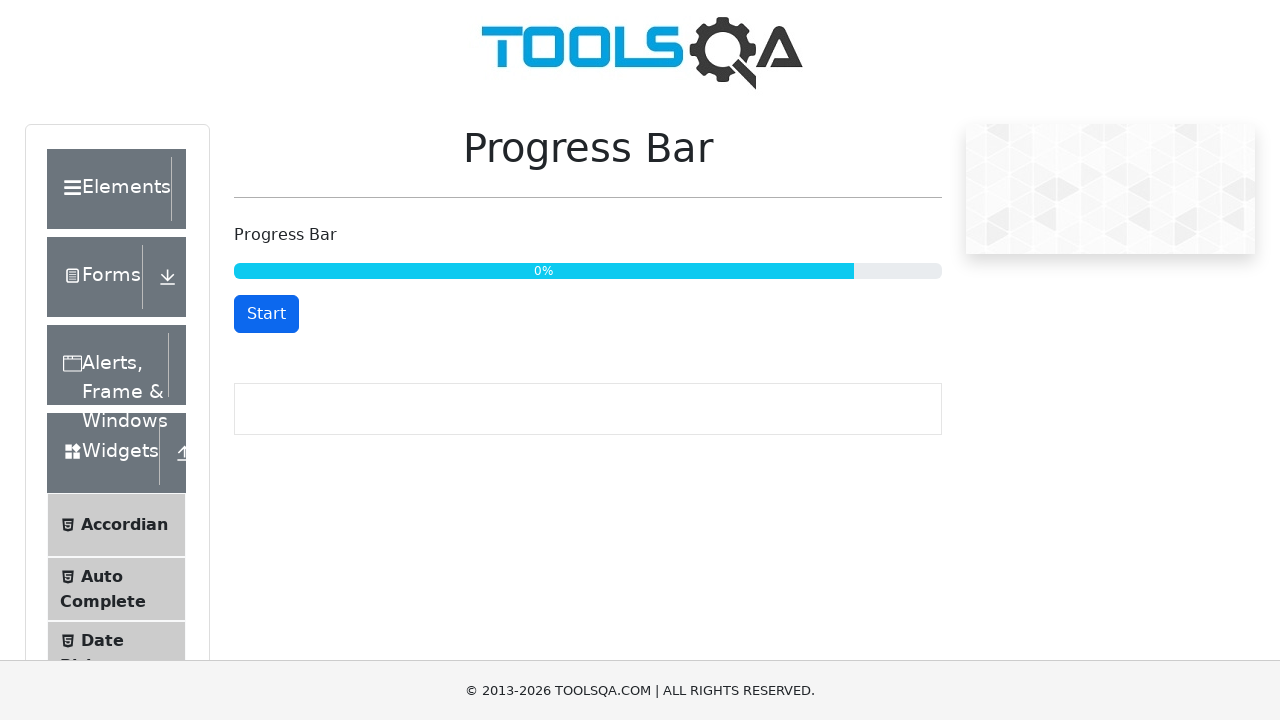

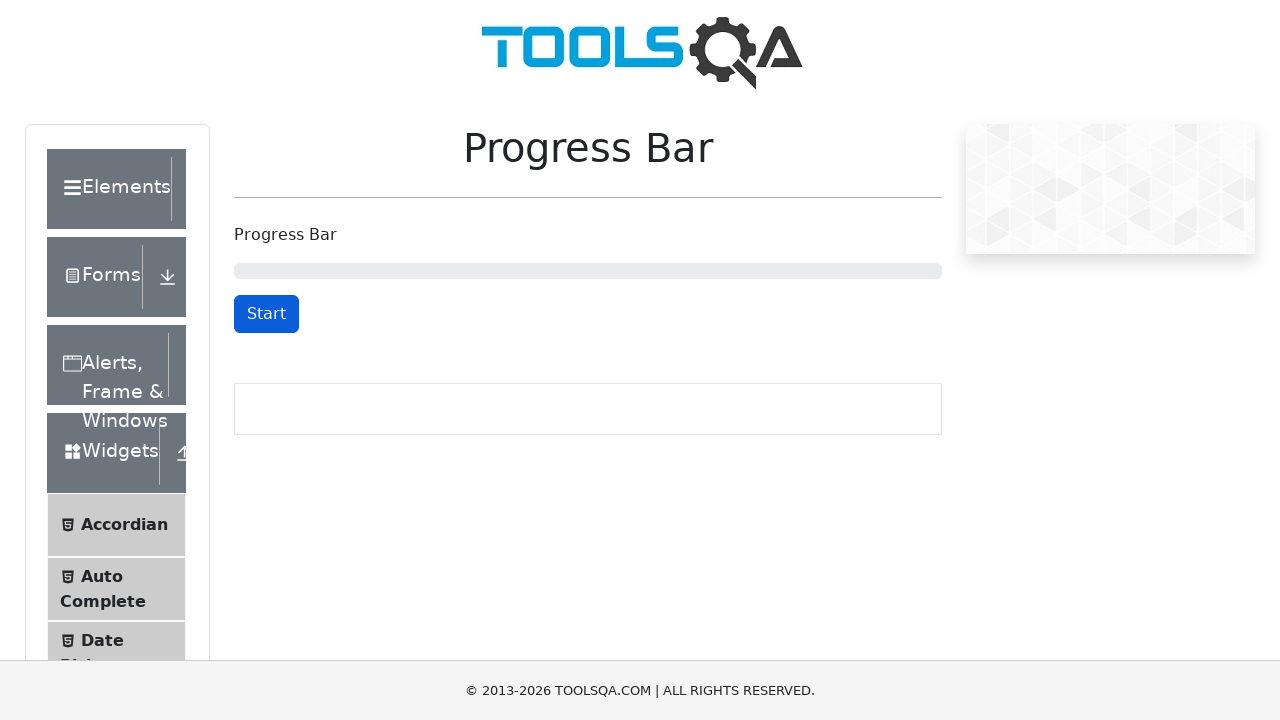